Tests handling a basic JavaScript alert by clicking a button and accepting the alert dialog

Starting URL: https://the-internet.herokuapp.com/javascript_alerts

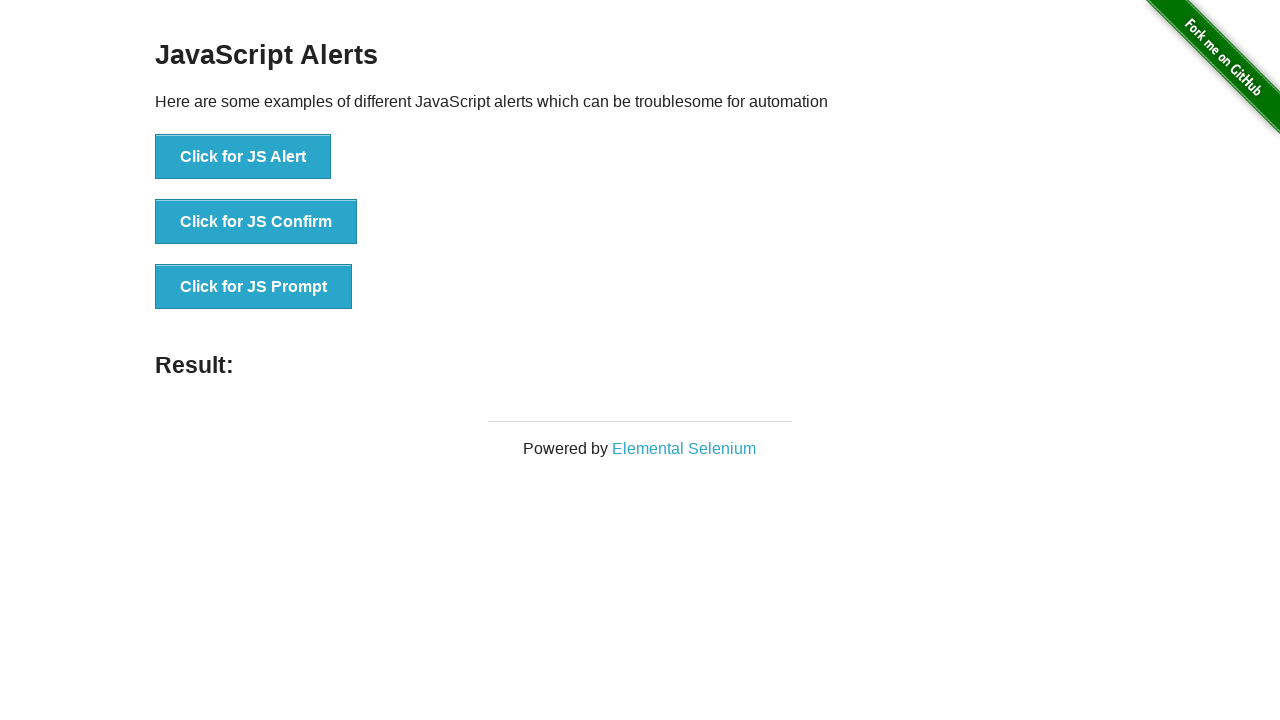

Set up dialog handler to automatically accept alerts
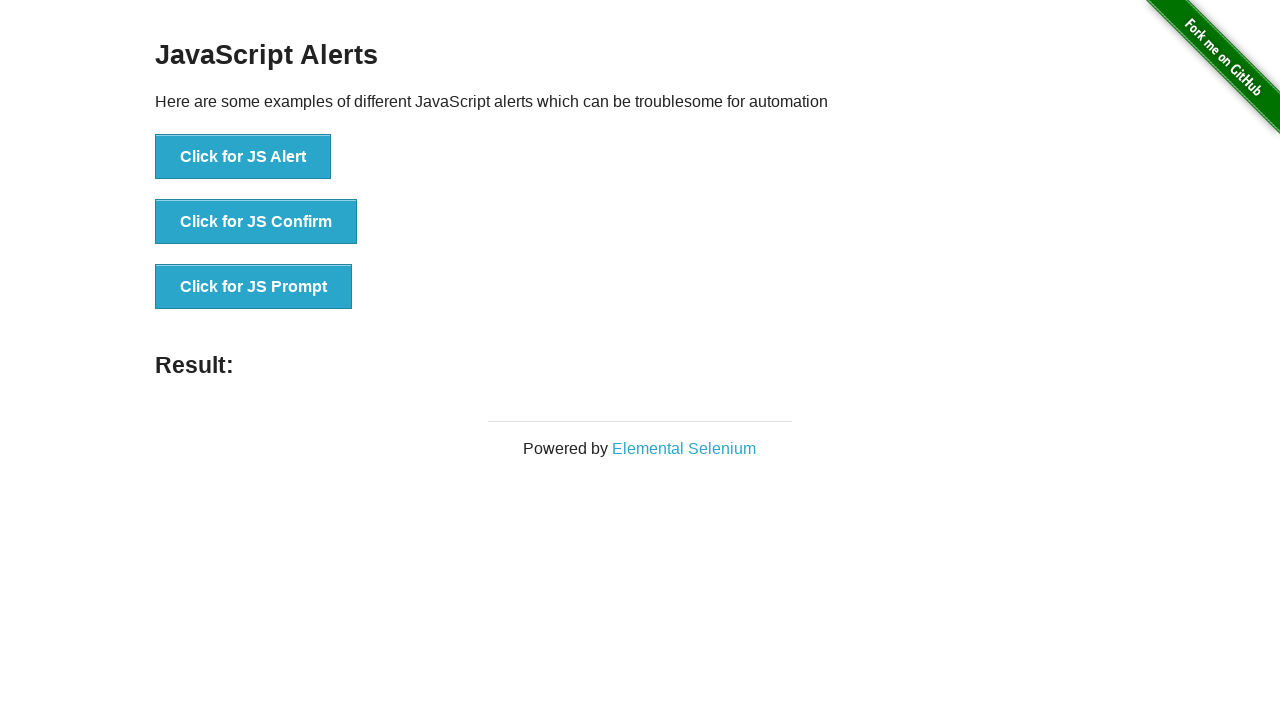

Clicked button to trigger JavaScript alert at (243, 157) on xpath=//button[normalize-space()='Click for JS Alert']
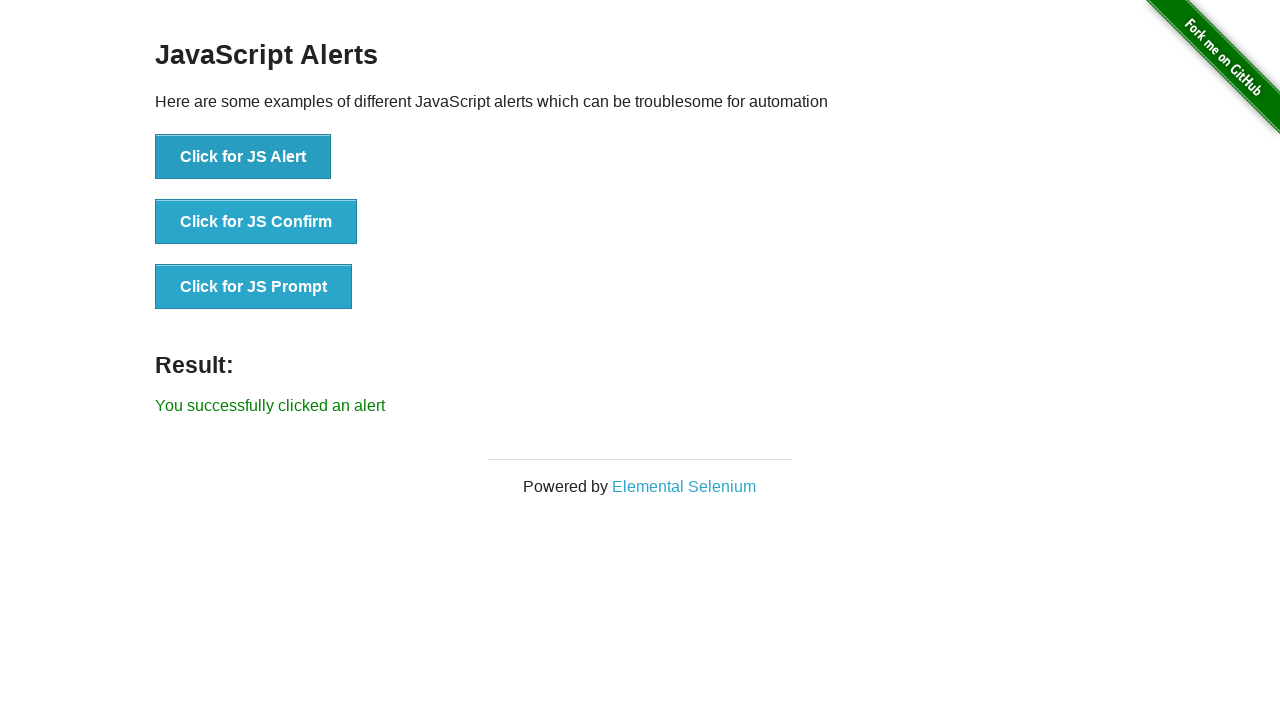

Alert was accepted and result element appeared
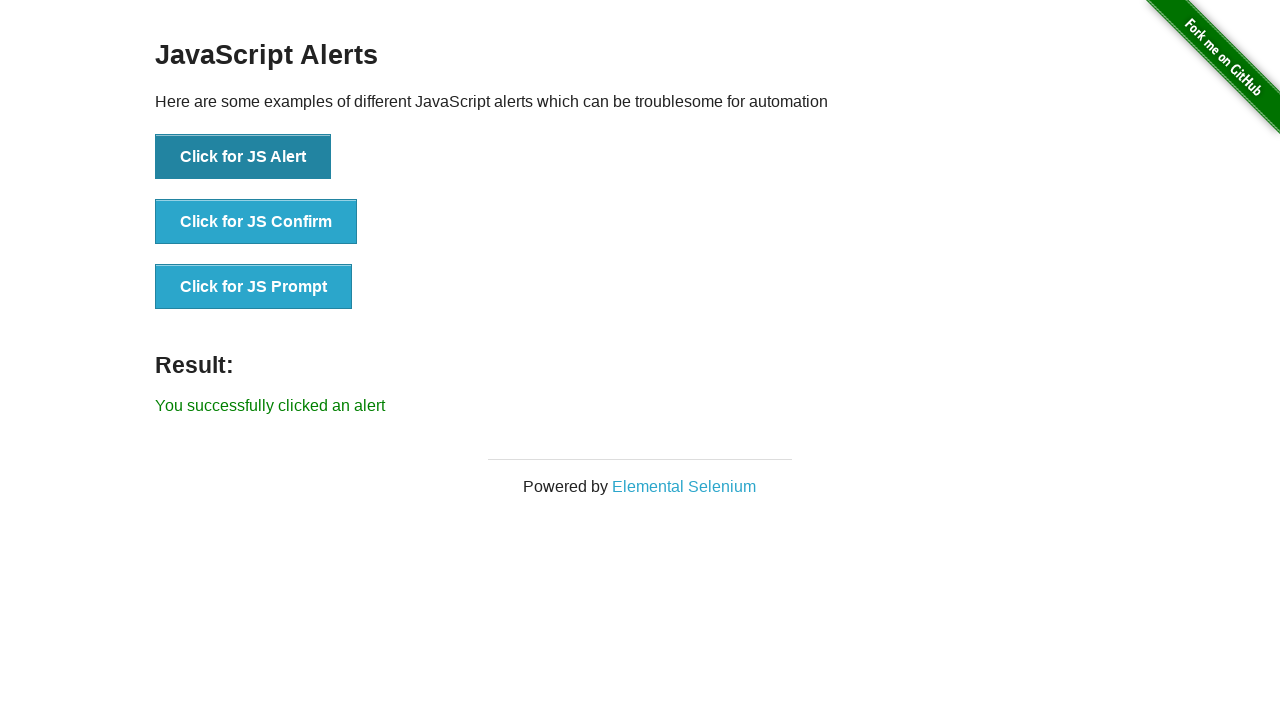

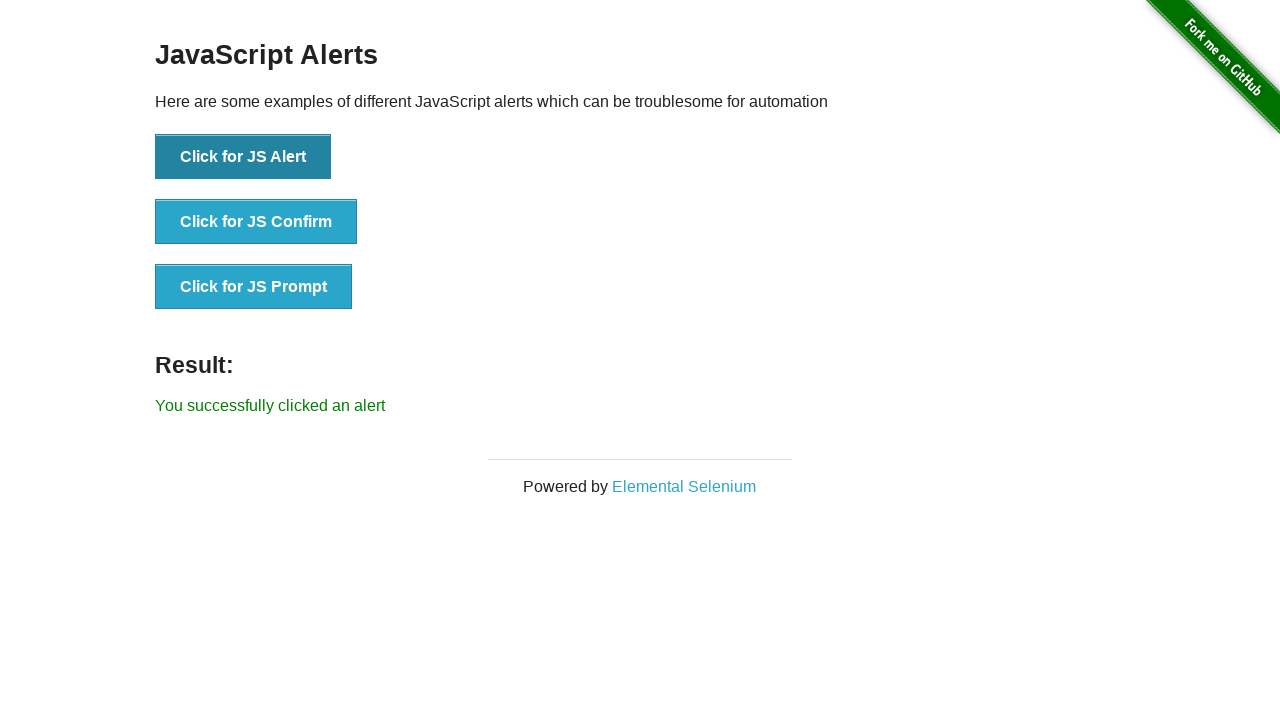